Tests the FFIEC bulk data download form by selecting a report type from a listbox, choosing a quarter from a dropdown, and clicking the download button.

Starting URL: https://cdr.ffiec.gov/public/PWS/DownloadBulkData.aspx

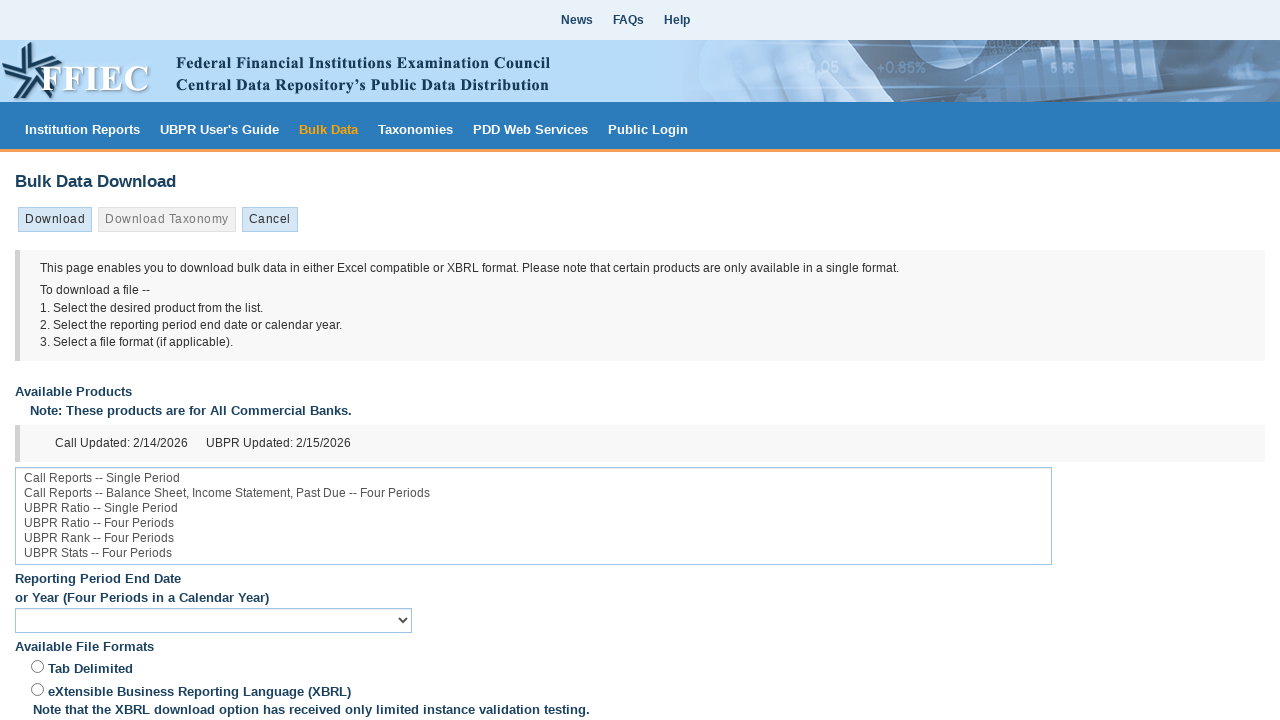

Selected 'Call Reports -- Single Period' from the report type listbox at (533, 479) on xpath=//*[@id="ListBox1"]/option[1]
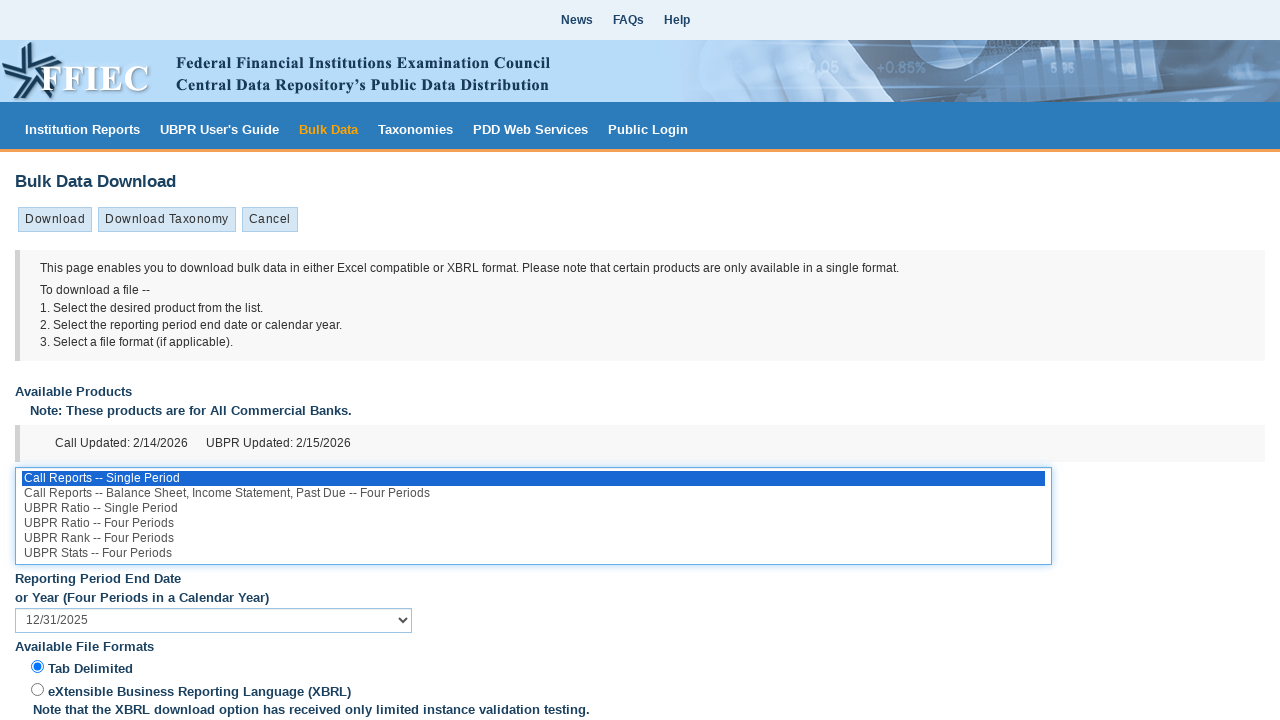

Selected a quarter from the dropdown on #DatesDropDownList
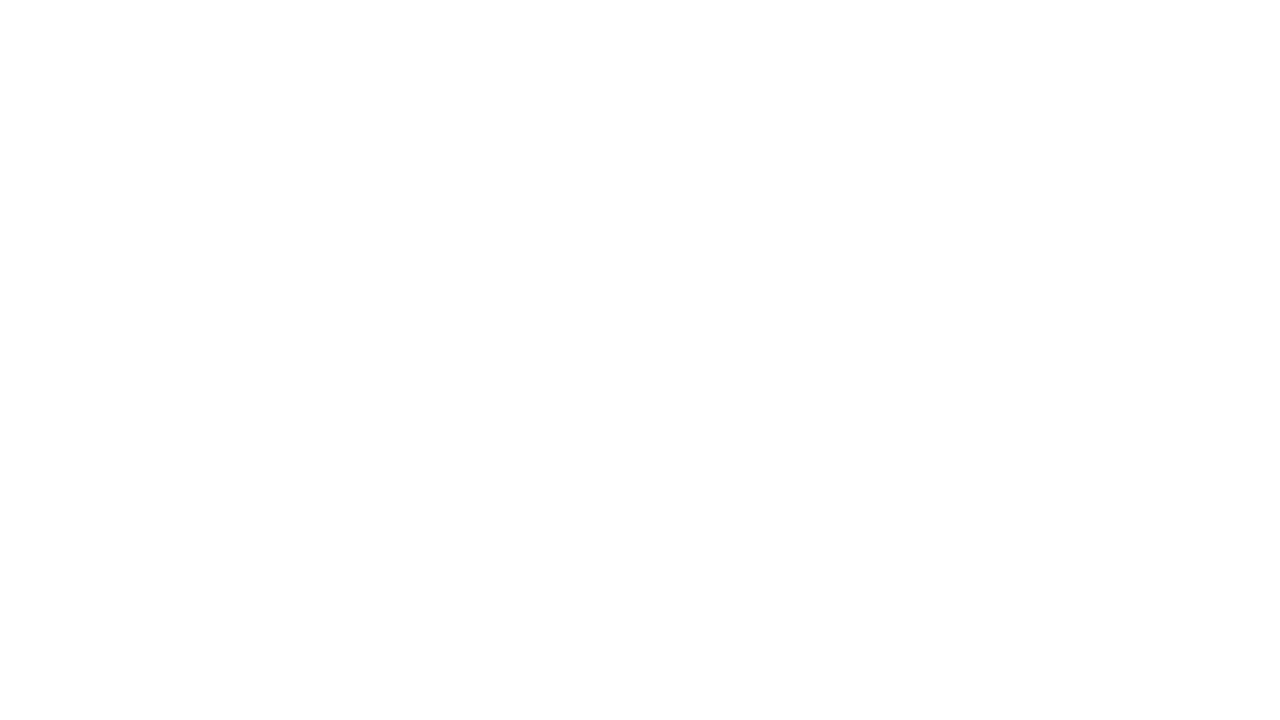

Clicked the download button at (55, 213) on #Download_0
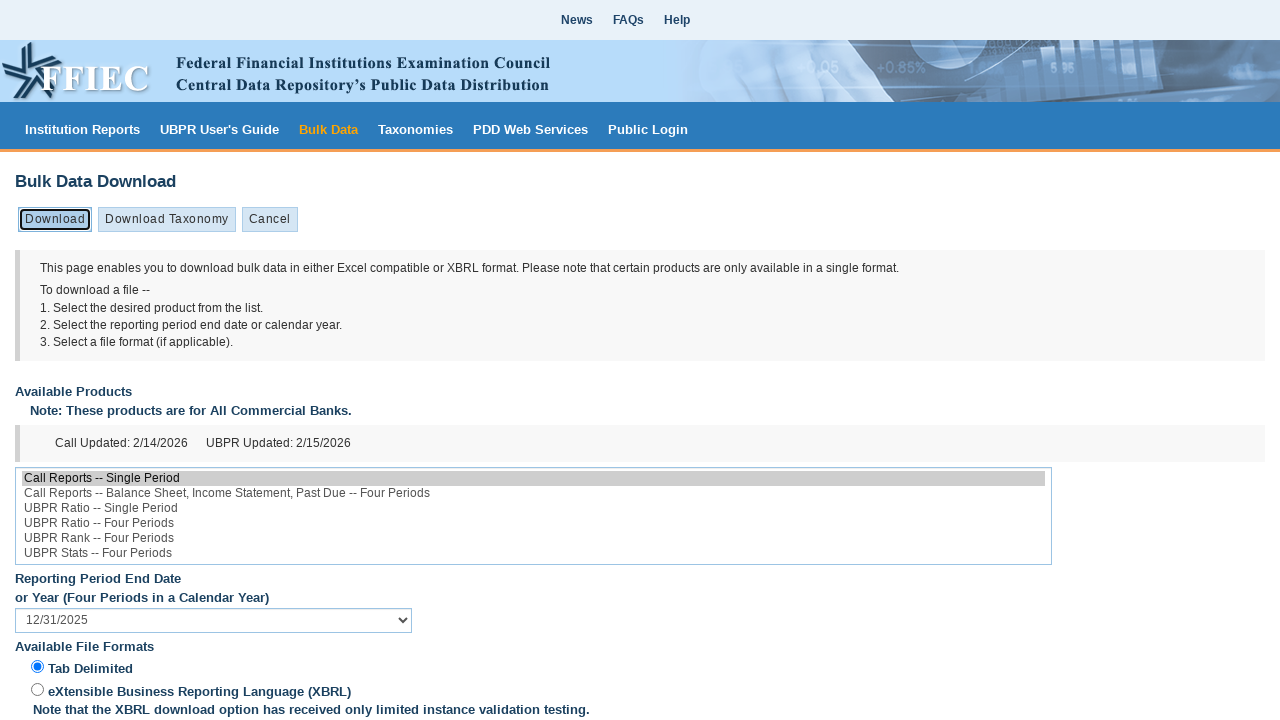

Waited for download to initiate
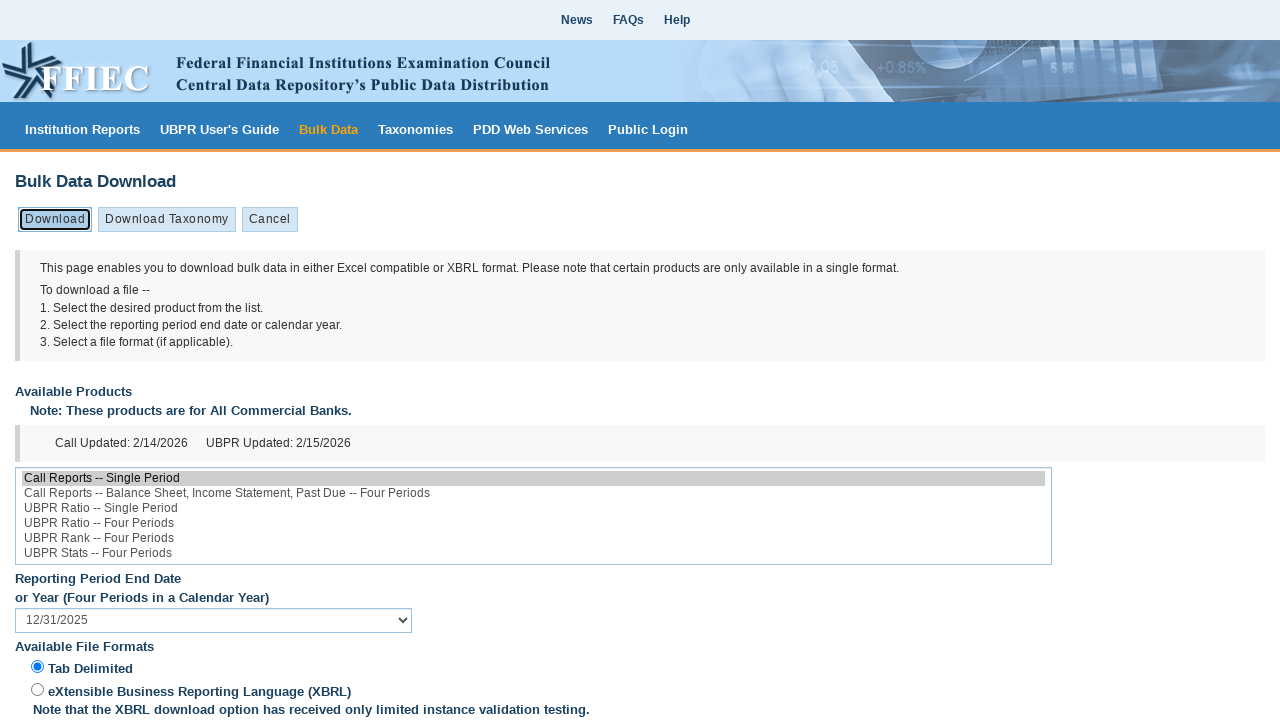

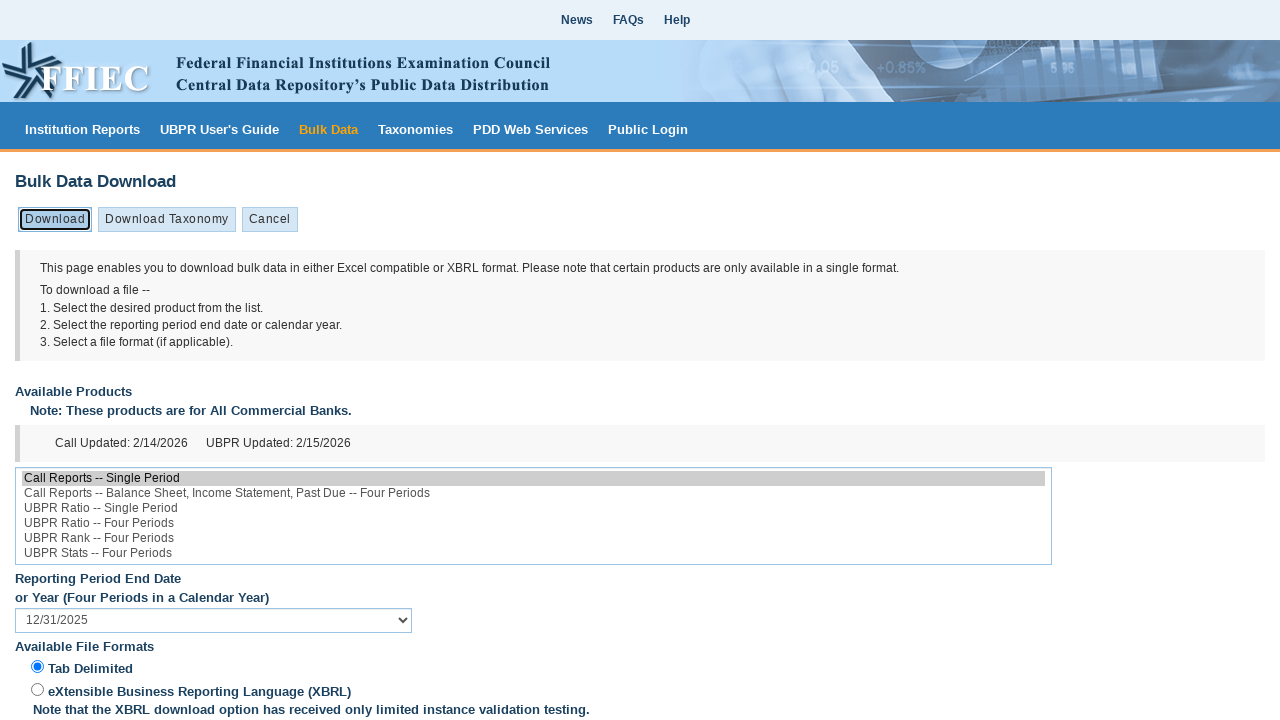